Verifies that the OpenCart logo is displayed on the login page

Starting URL: https://naveenautomationlabs.com/opencart/index.php?route=account/login

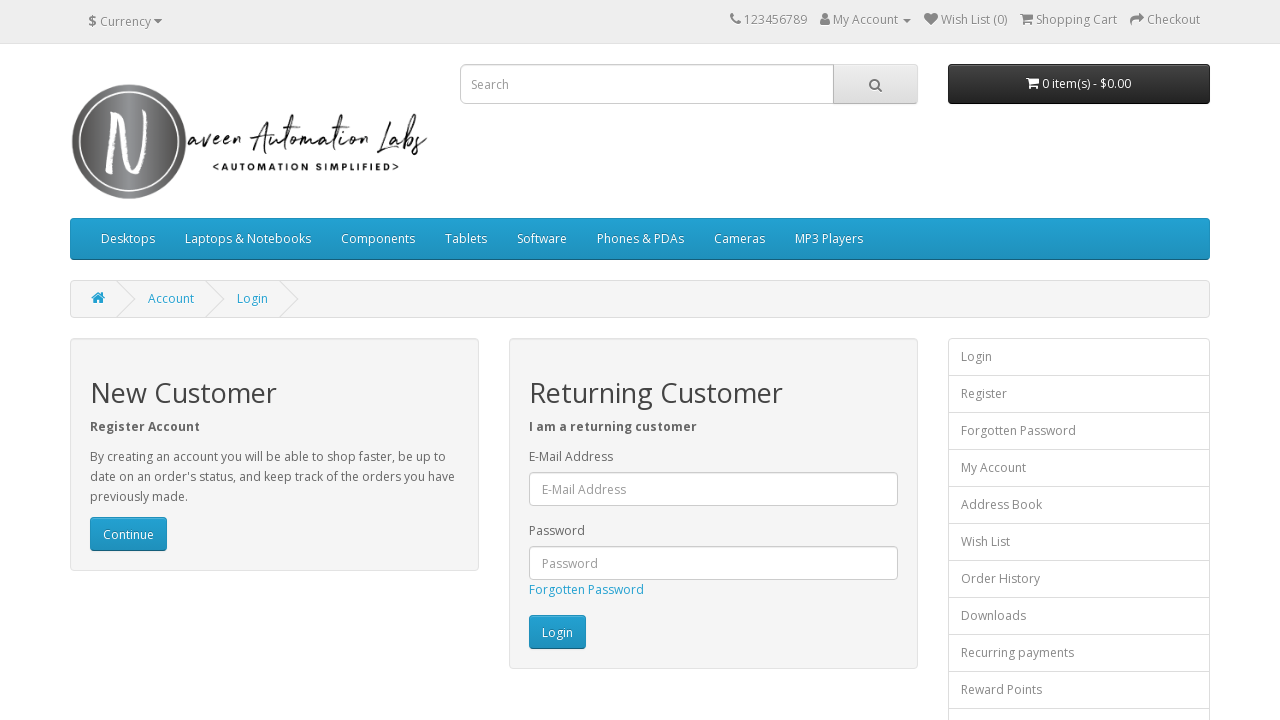

Navigated to OpenCart login page
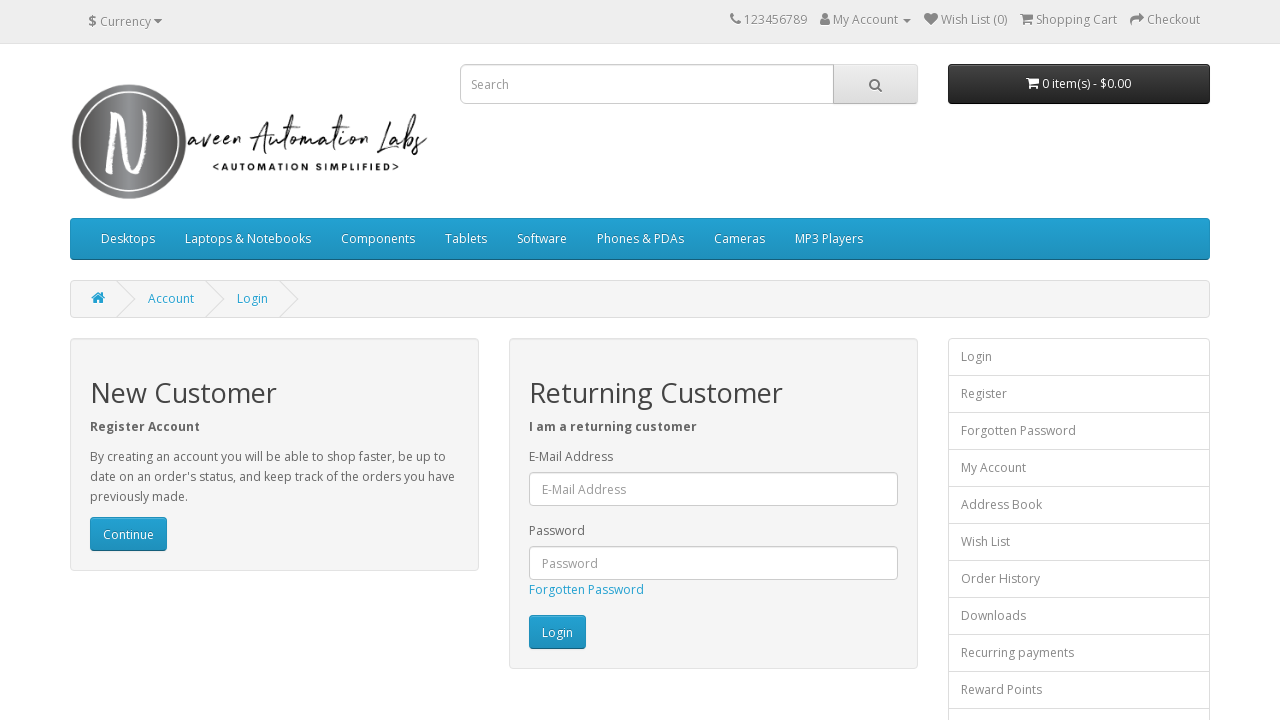

Located OpenCart logo element
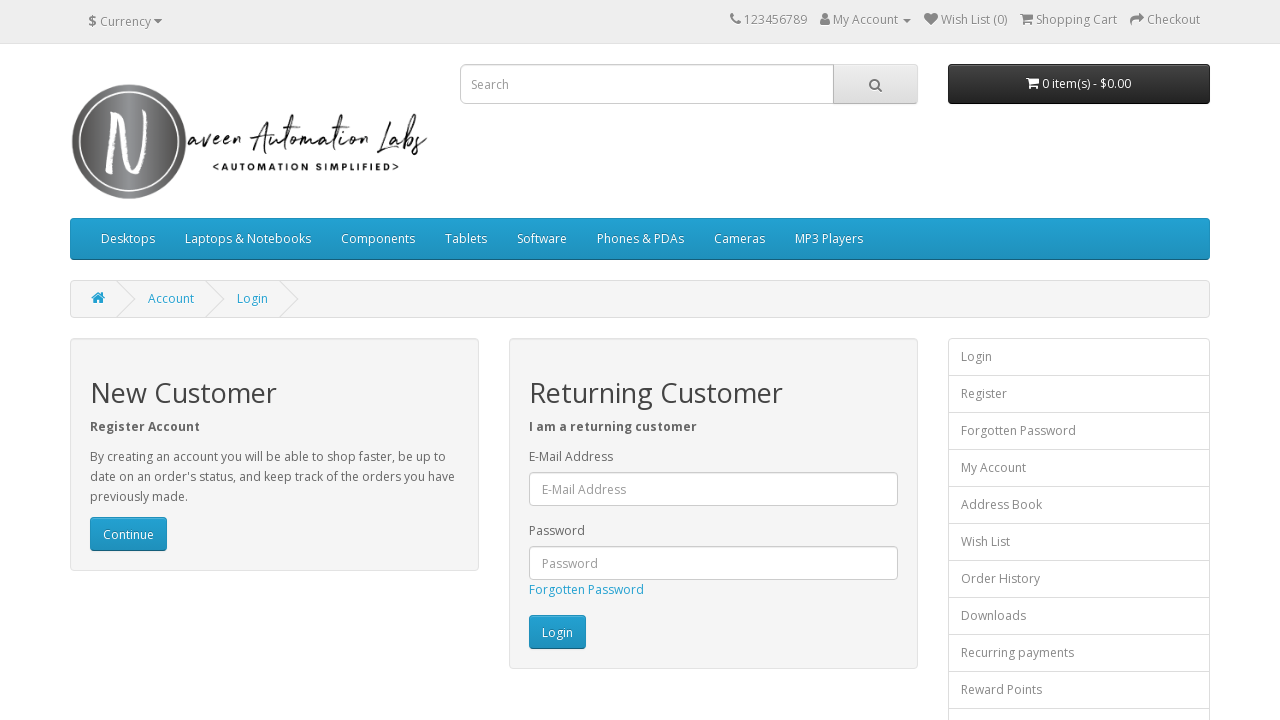

Verified that OpenCart logo is visible on login page
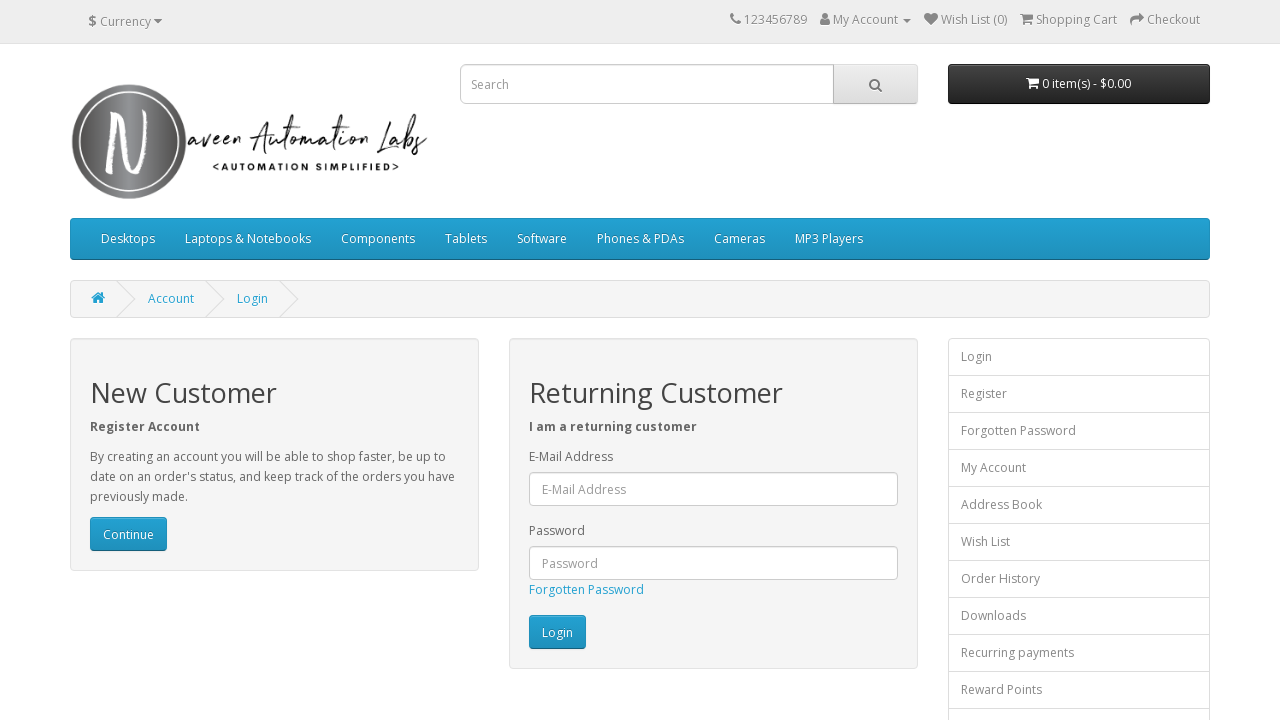

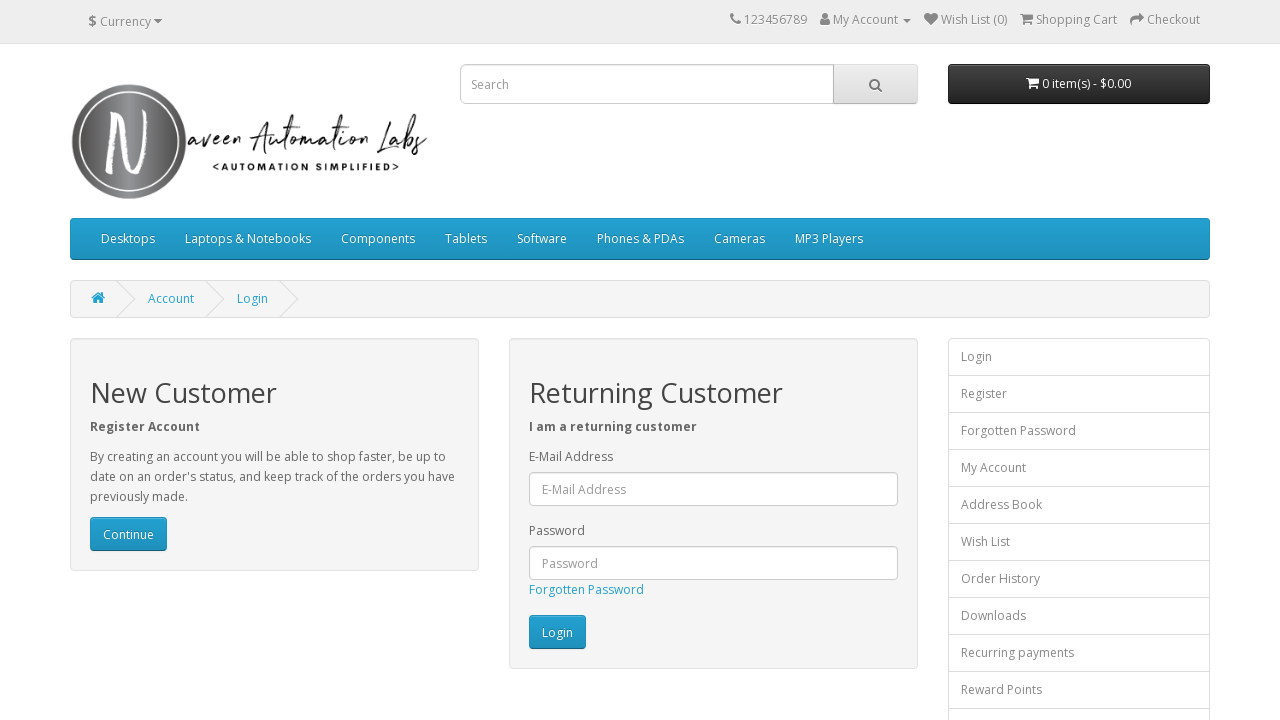